Tests dropdown menu by clicking it and selecting option 2

Starting URL: https://rahulshettyacademy.com/AutomationPractice/

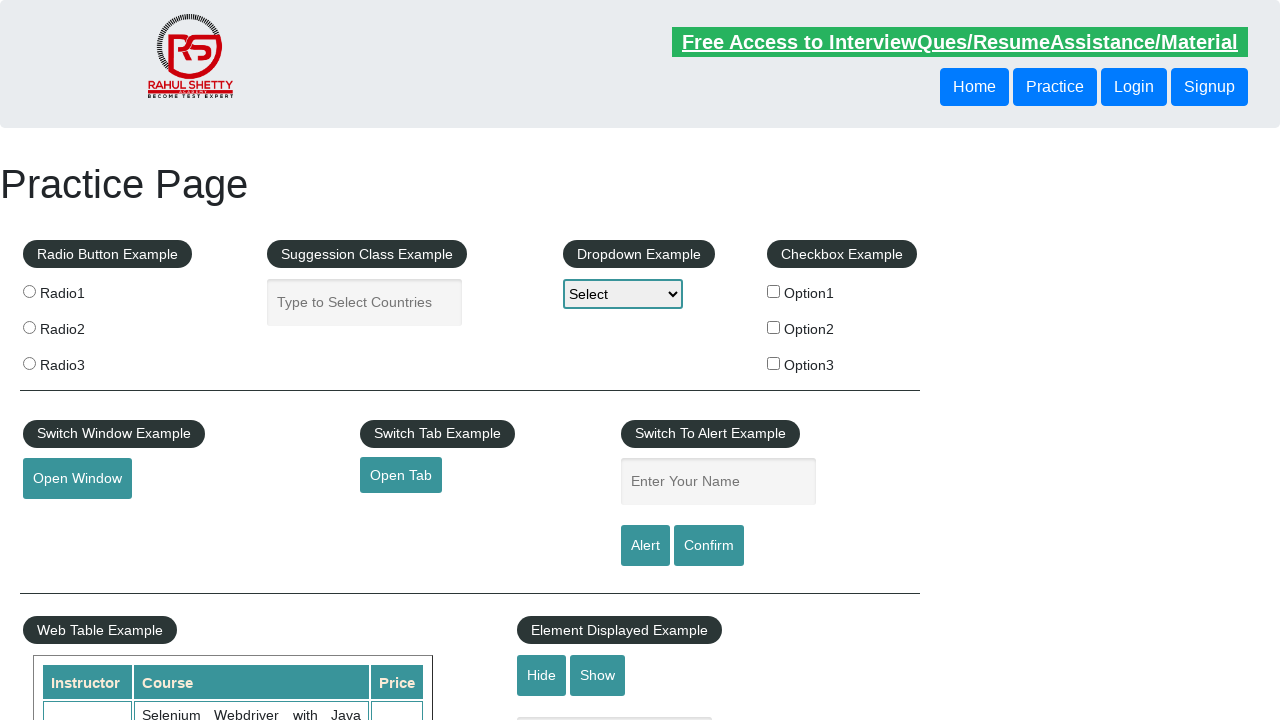

Clicked dropdown menu at (623, 294) on #dropdown-class-example
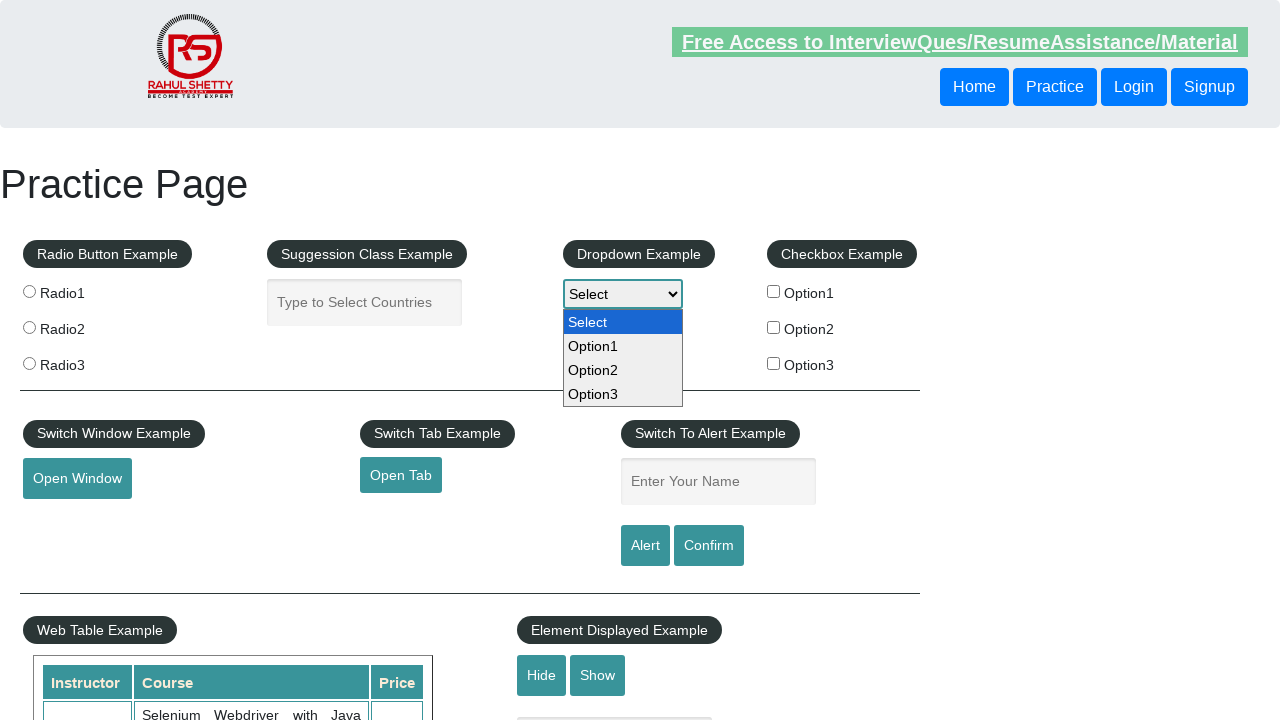

Selected option 2 from dropdown menu on #dropdown-class-example
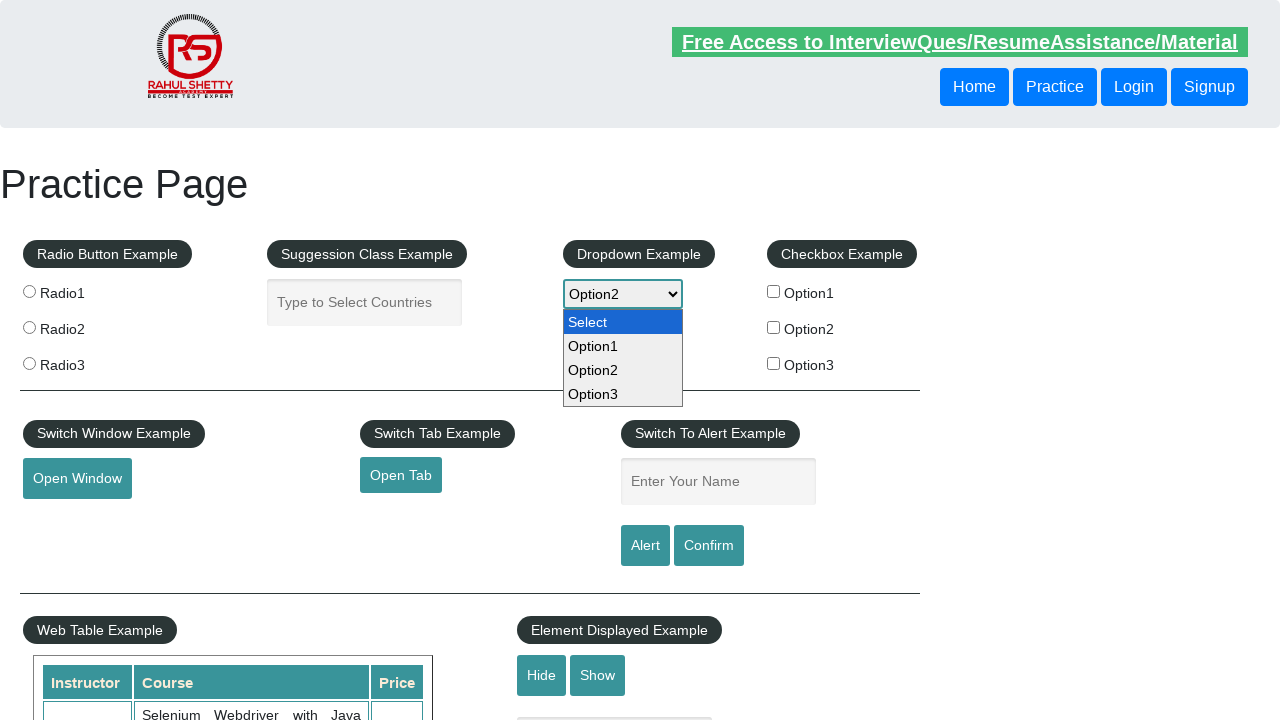

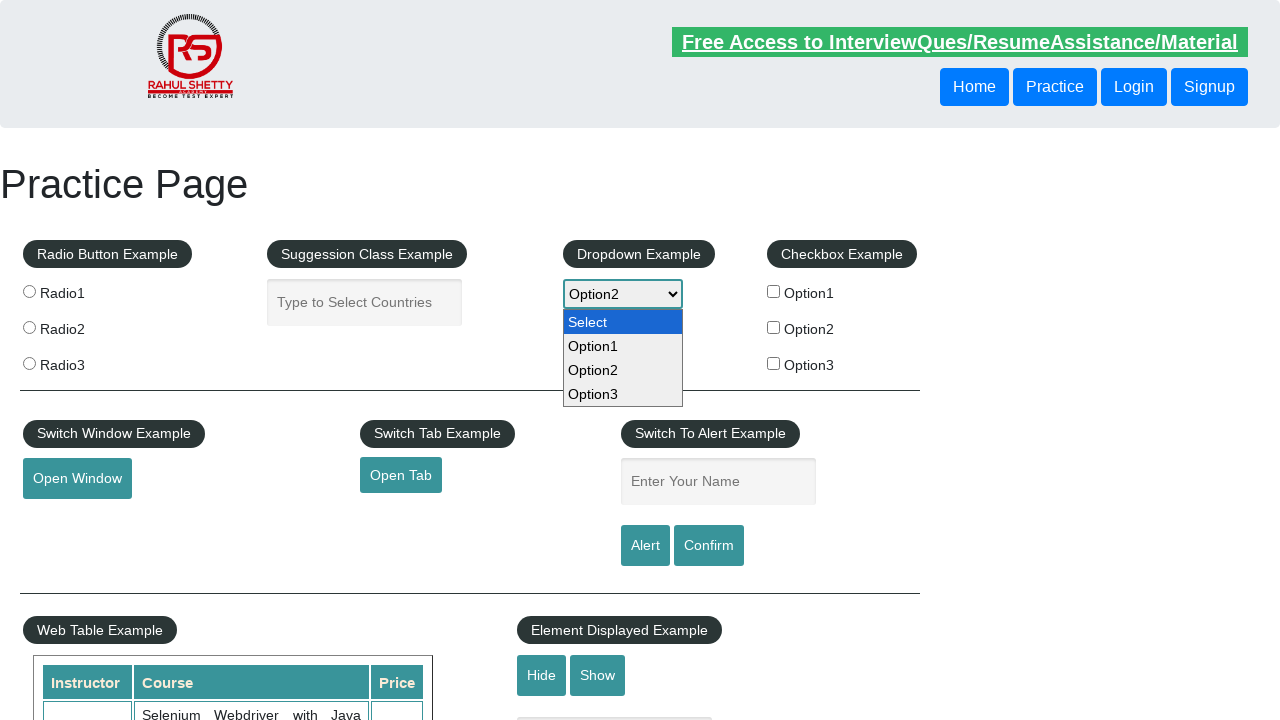